Tests login form validation with a very long username, verifying the error message is displayed

Starting URL: https://www.saucedemo.com/

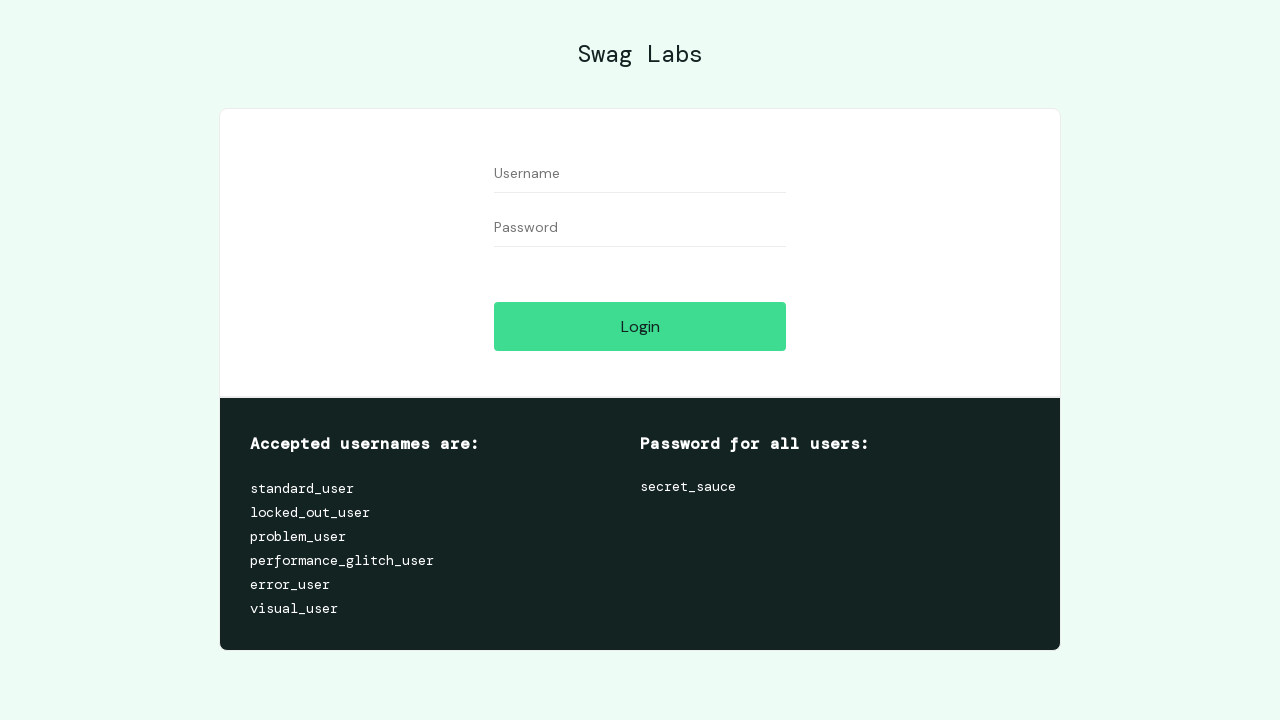

Filled username field with very long username (40 characters) on #user-name
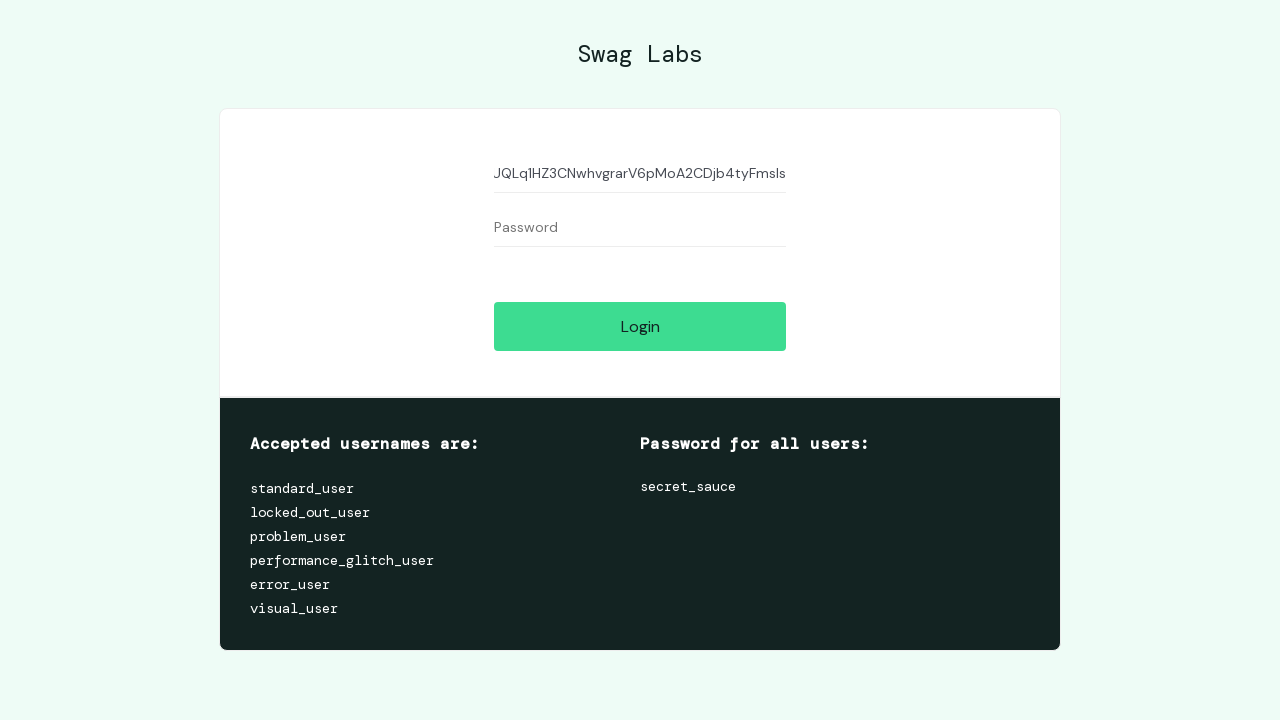

Filled password field with correct password on #password
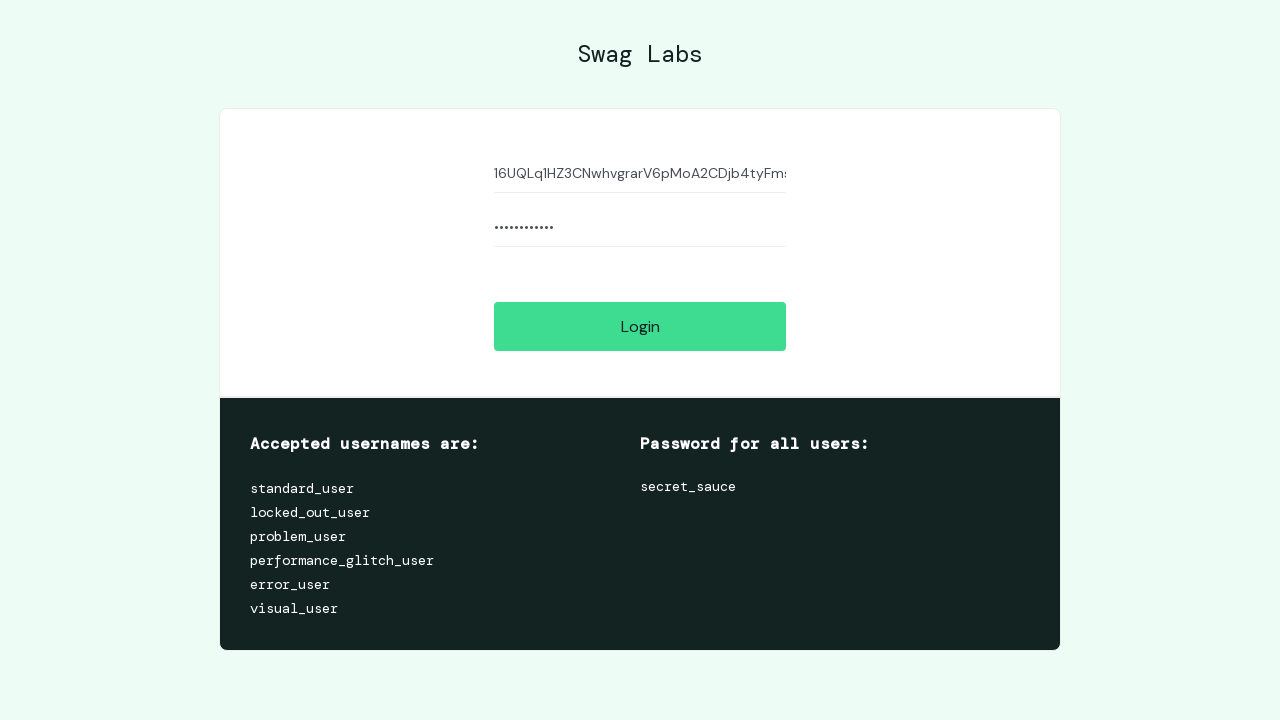

Clicked login button to attempt authentication with very long username at (640, 326) on #login-button
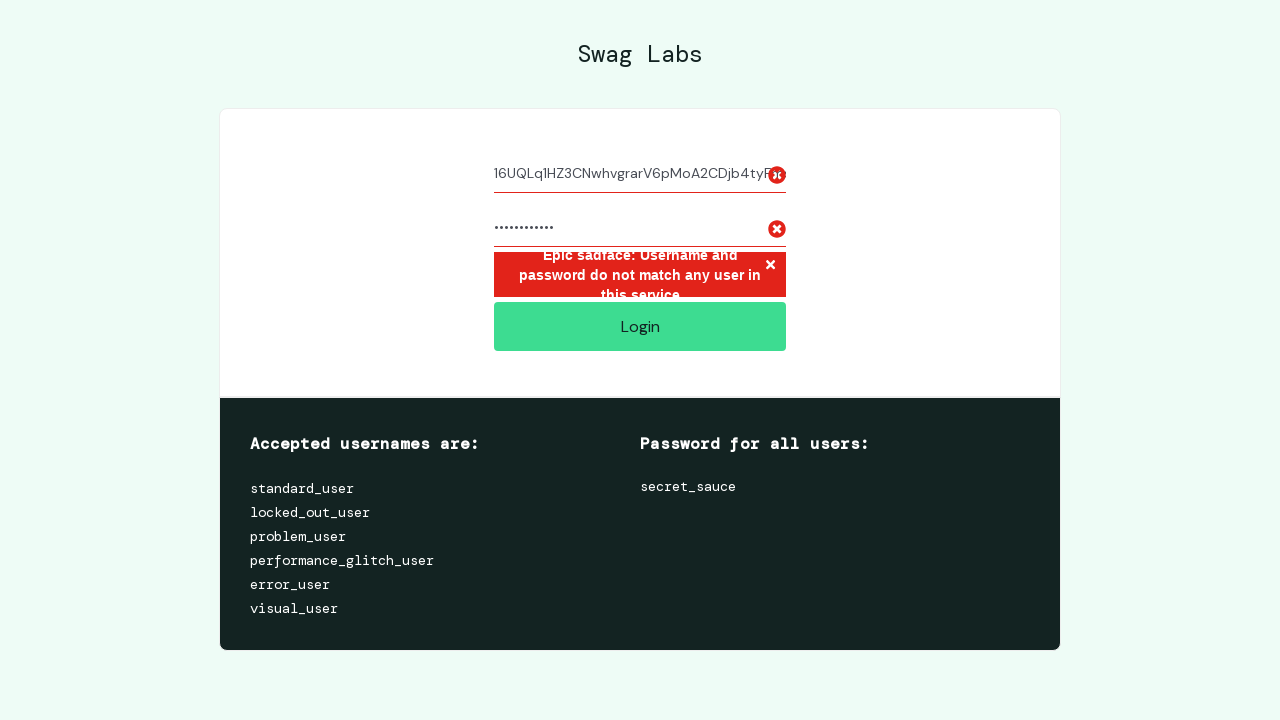

Error message appeared on login form
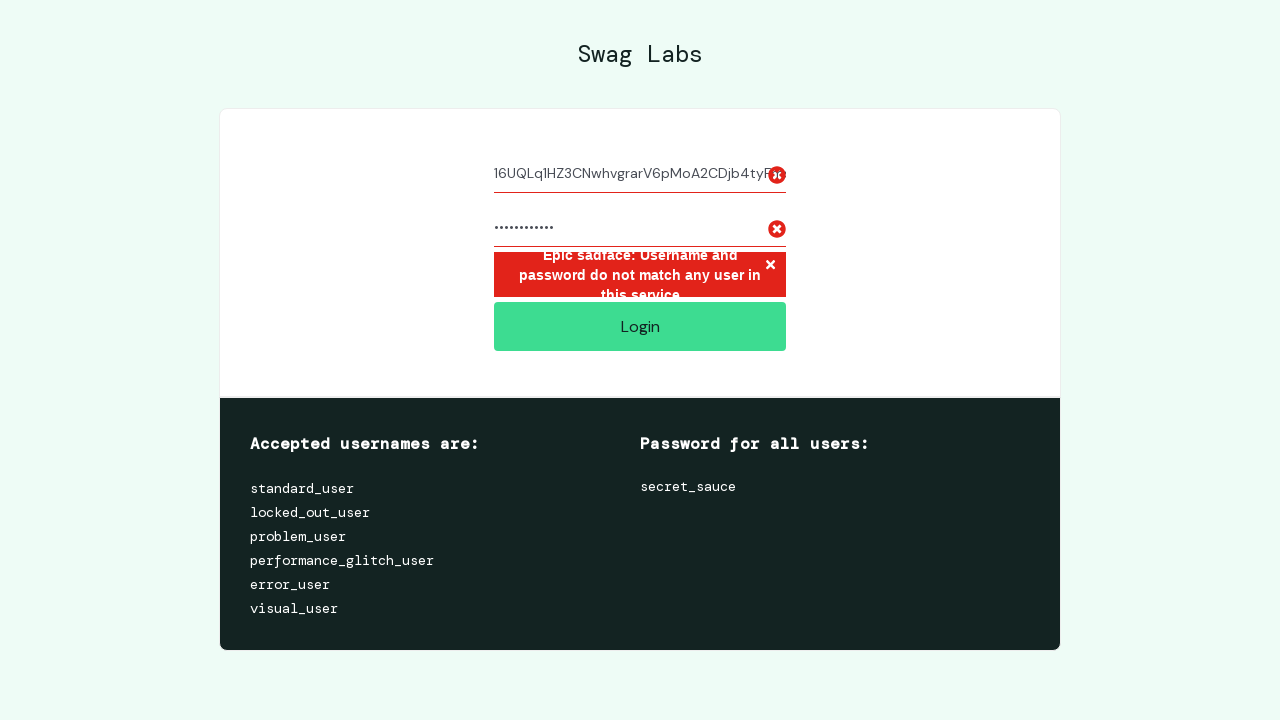

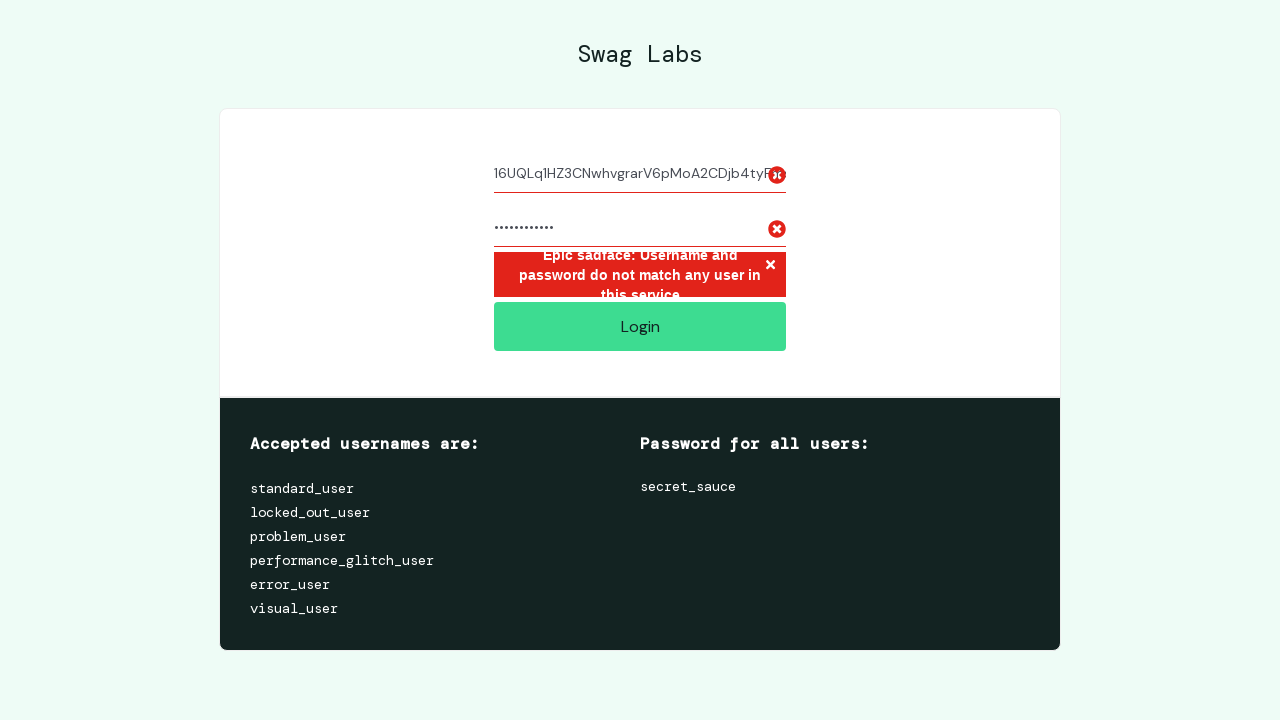